Fills out and submits a practice form on techlistic.com, including personal information, professional details, and preferences

Starting URL: https://www.techlistic.com/p/selenium-practice-form.html

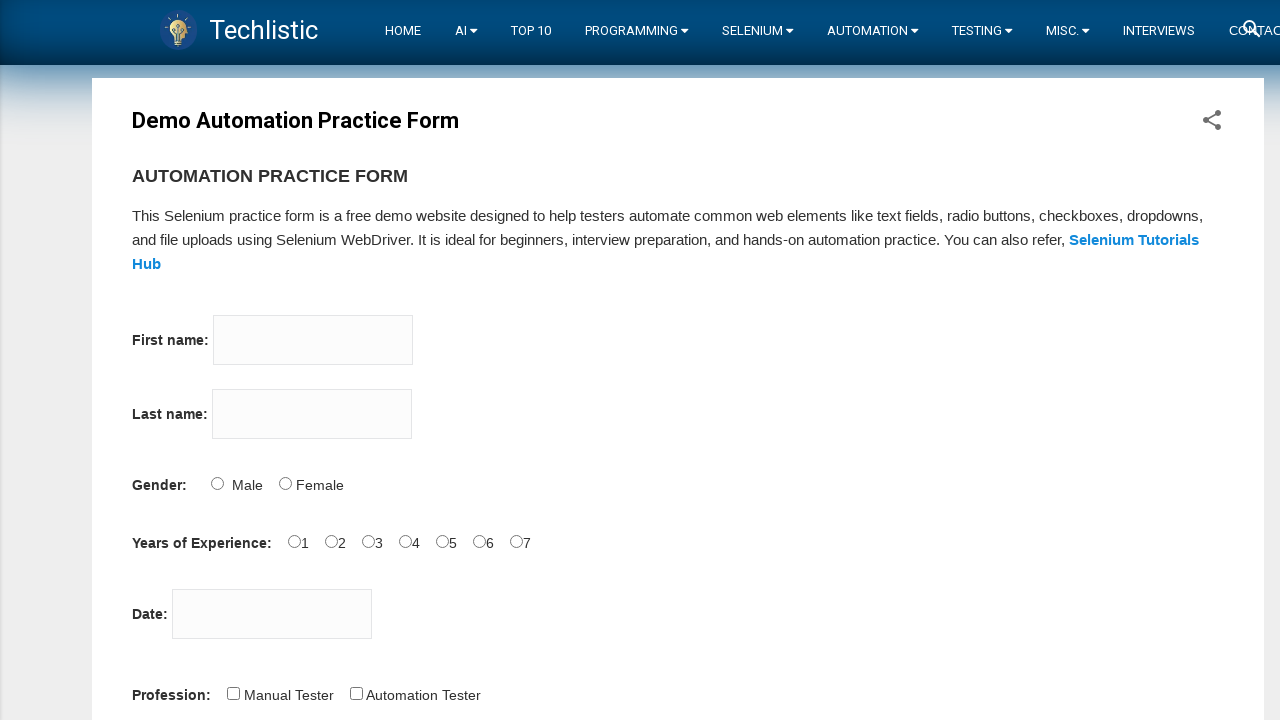

Filled firstname field with 'Ali' on input[name='firstname']
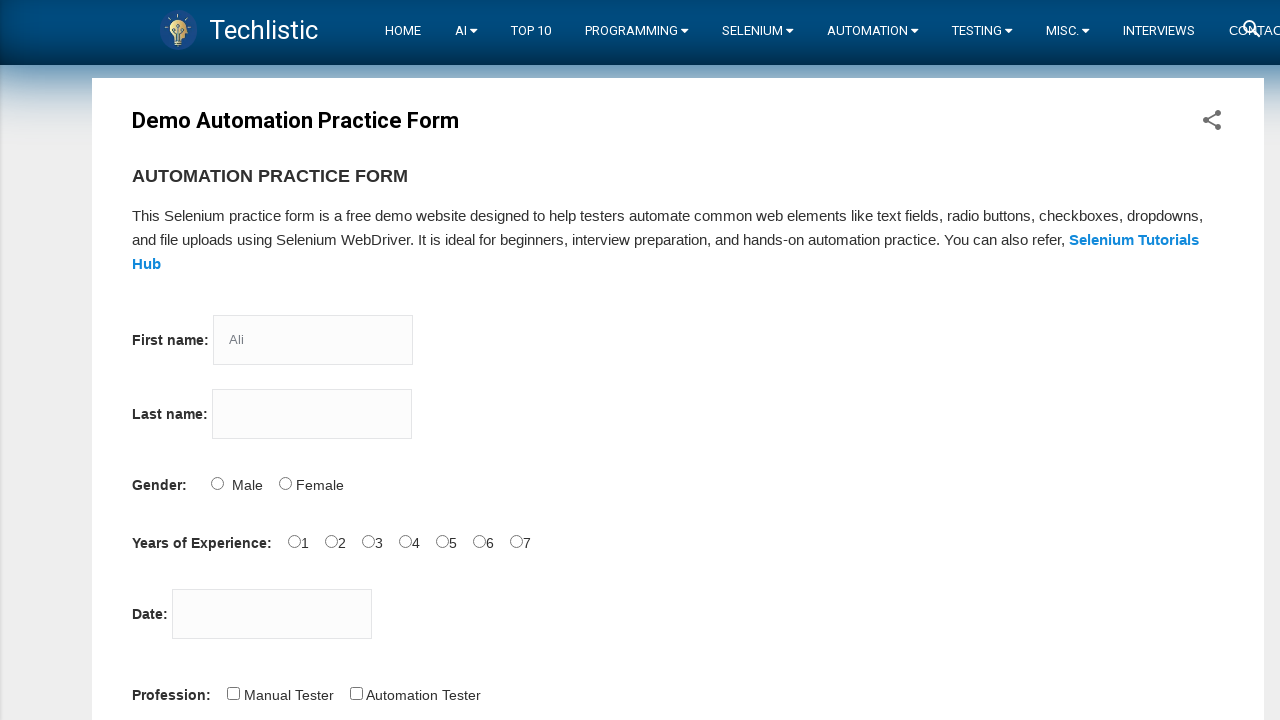

Filled lastname field with 'CAN' on input[name='lastname']
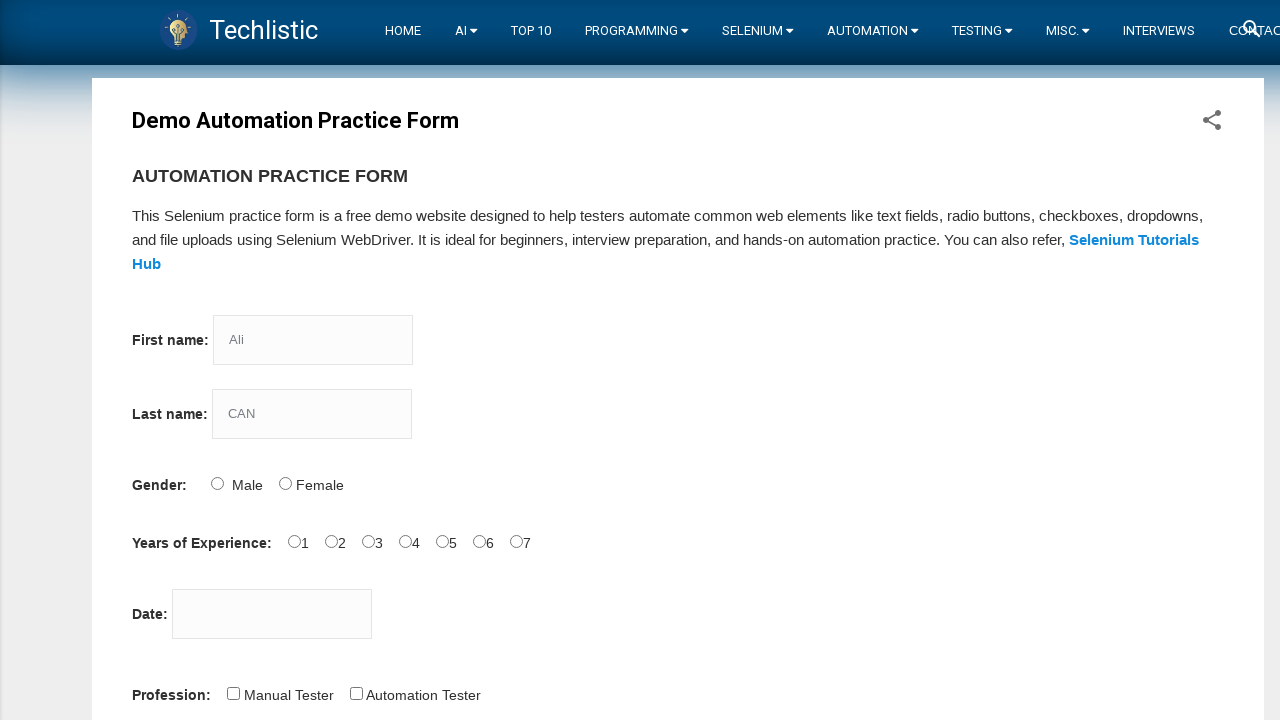

Selected gender radio button at (217, 483) on input#sex-0
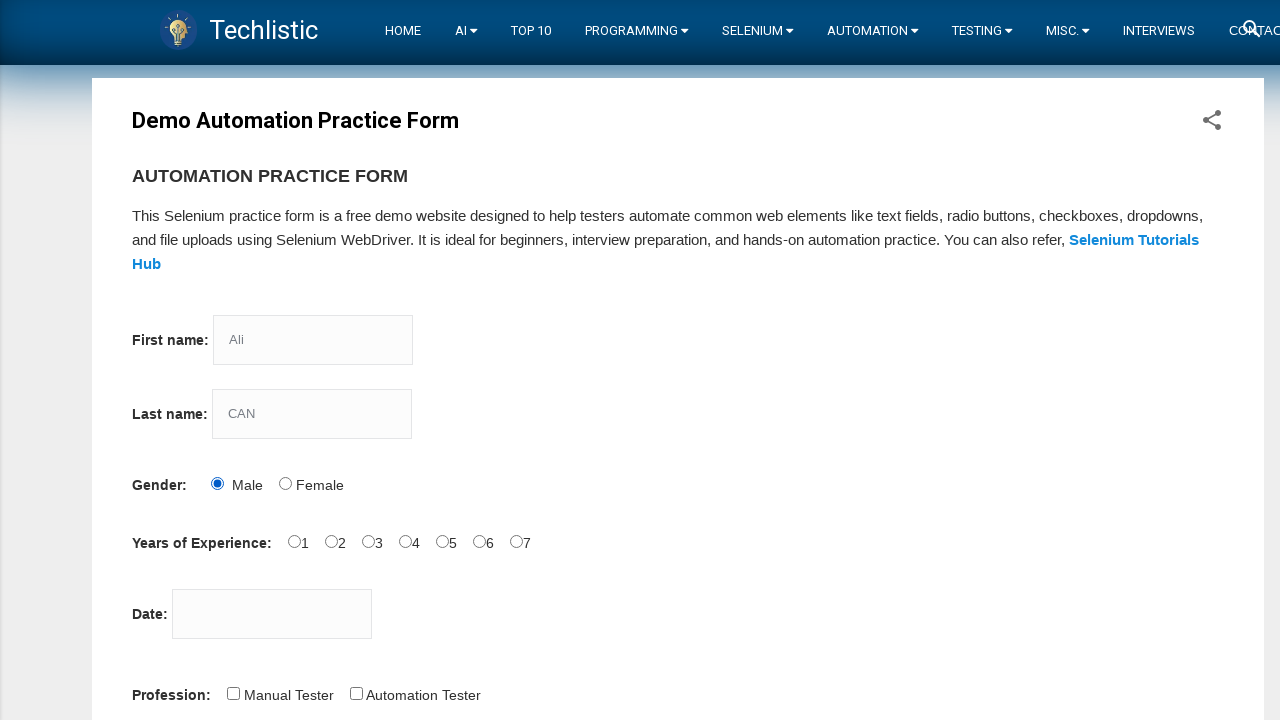

Selected experience radio button at (368, 541) on input#exp-2
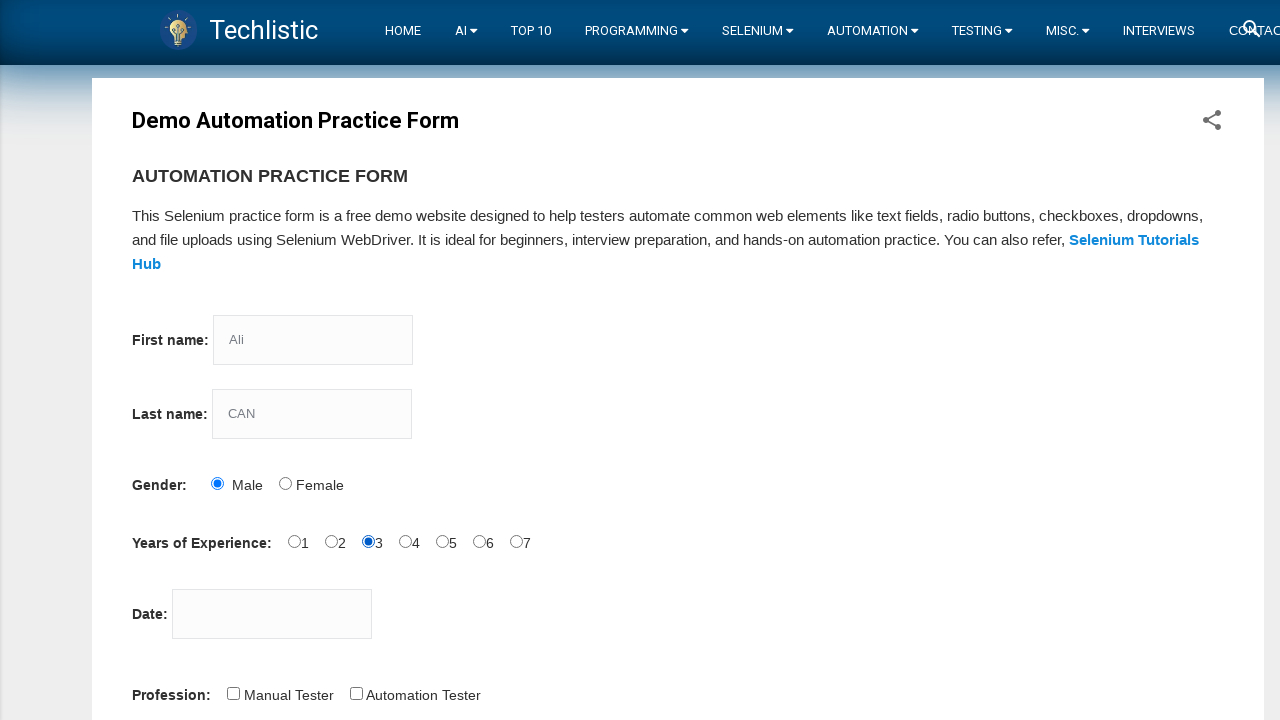

Filled datepicker field with '11.11.2022' on input#datepicker
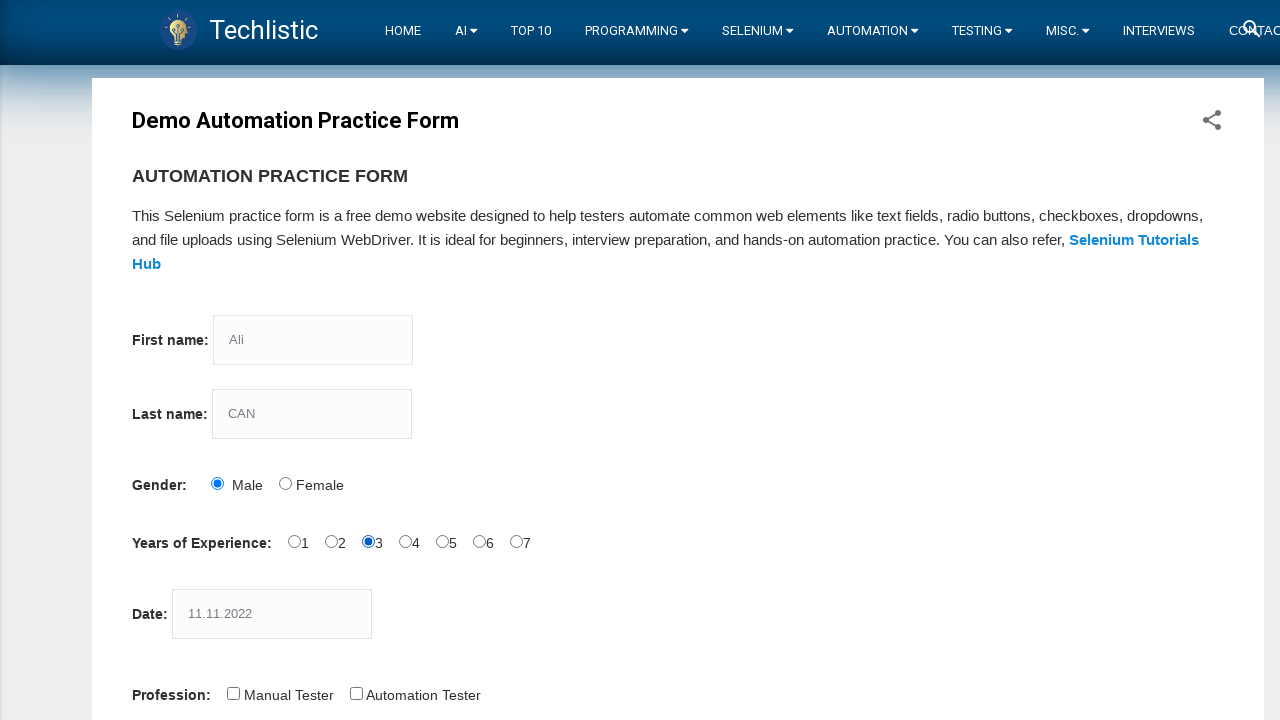

Selected Automation Tester profession at (356, 693) on input#profession-1
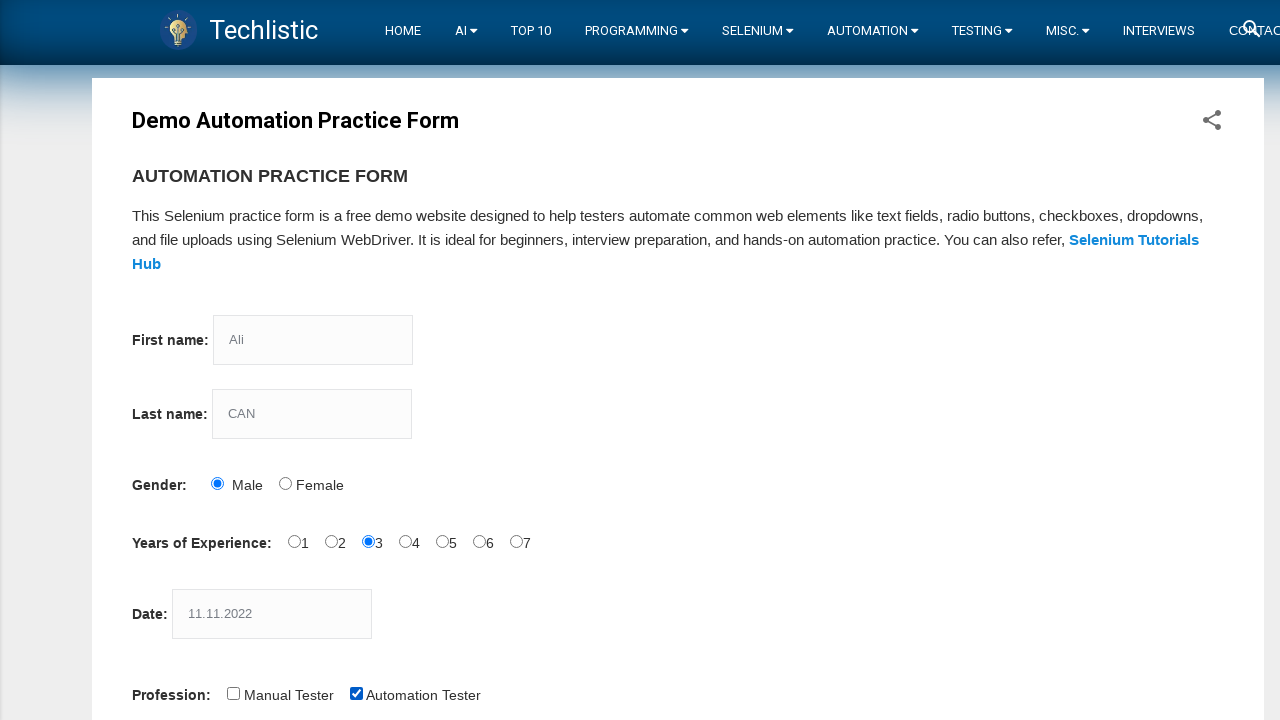

Selected Selenium Webdriver tool at (446, 360) on input#tool-2
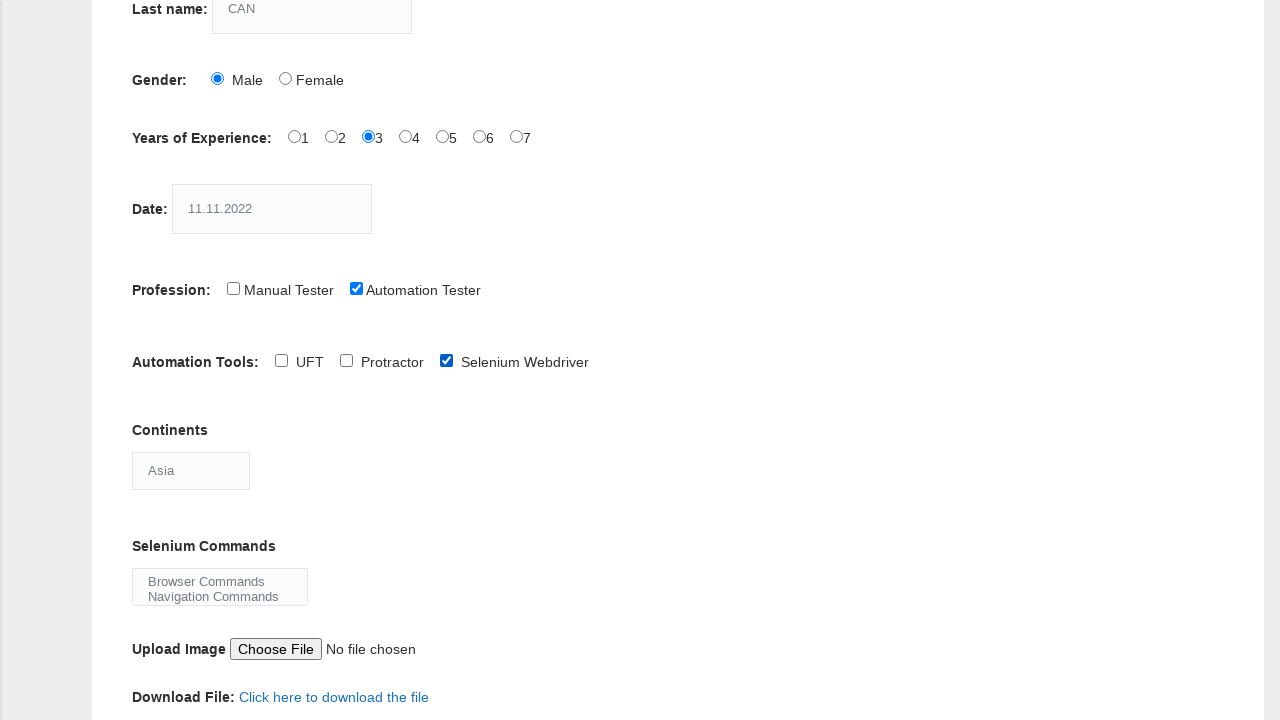

Selected Antarctica from continents dropdown on select#continents
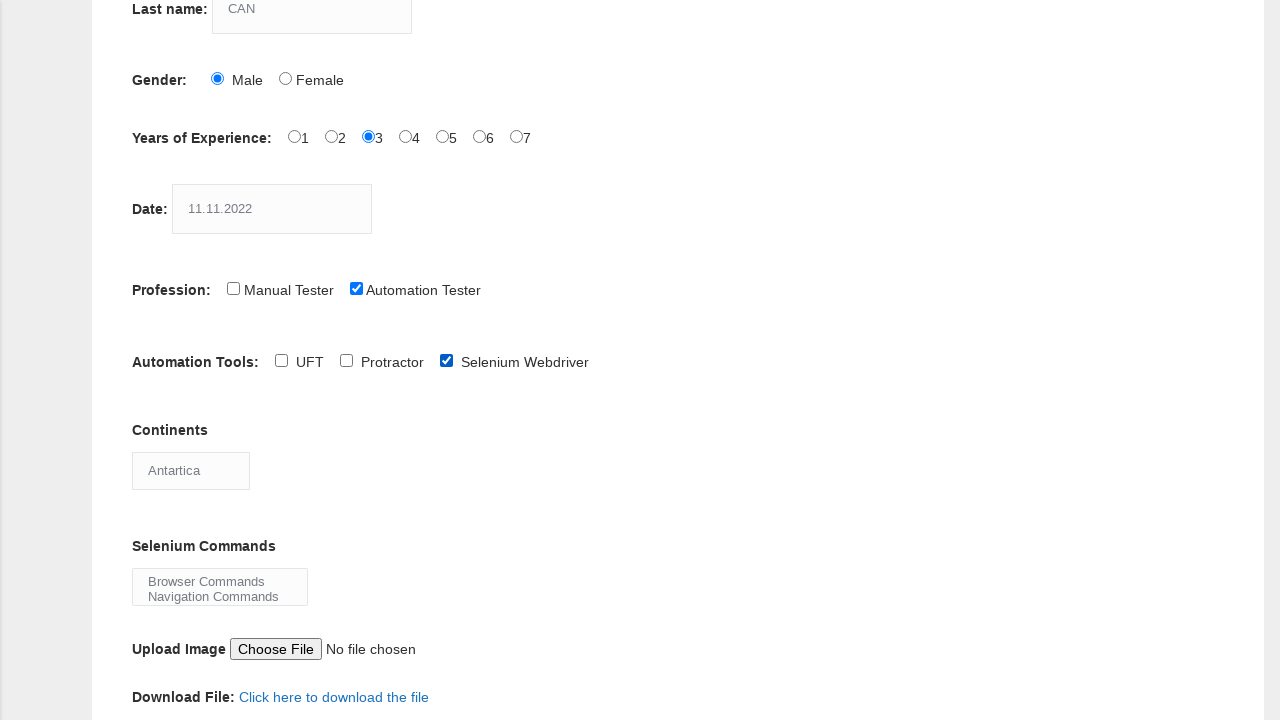

Selected Browser Commands from selenium_commands dropdown at (220, 581) on select#selenium_commands > option:first-child
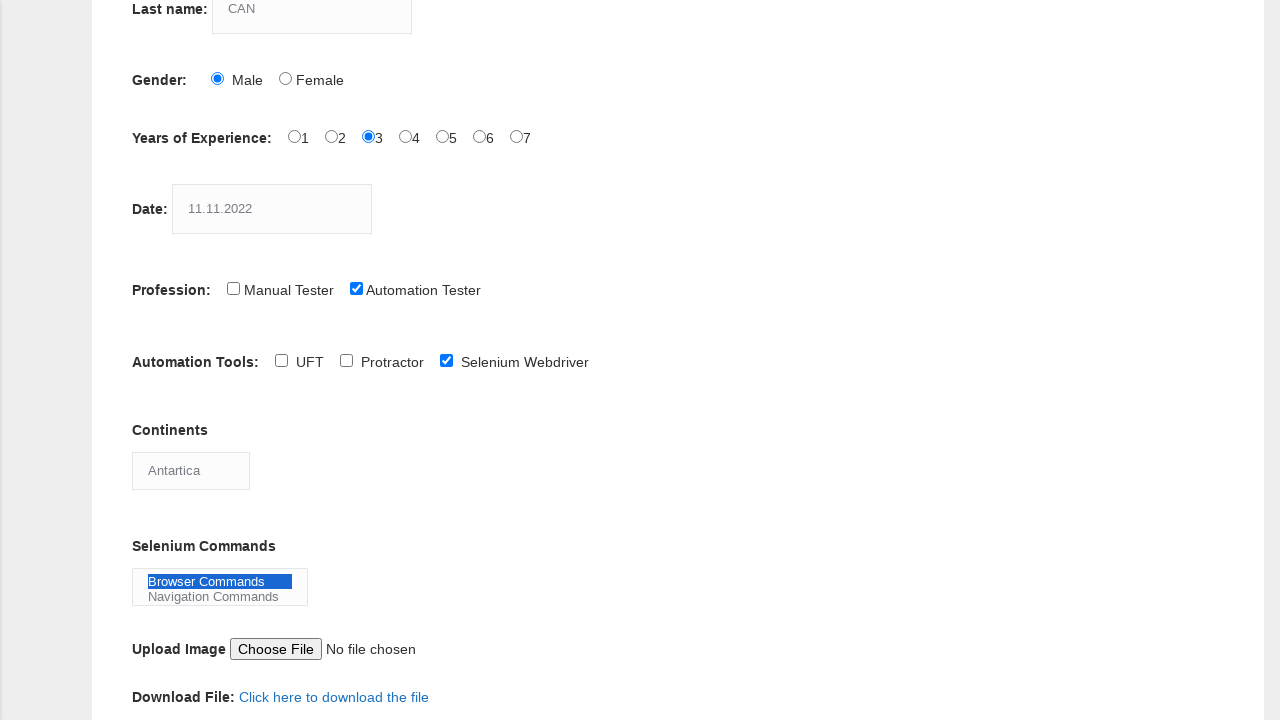

Clicked submit button to submit the form at (157, 360) on button#submit
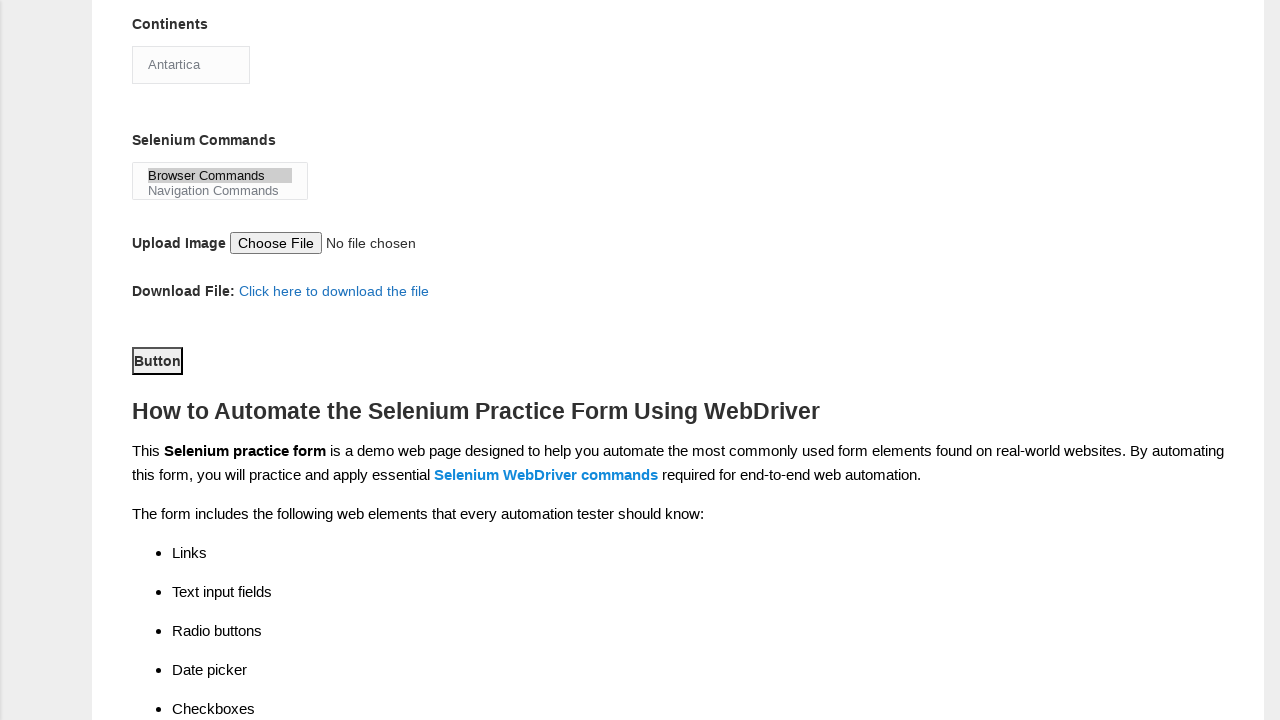

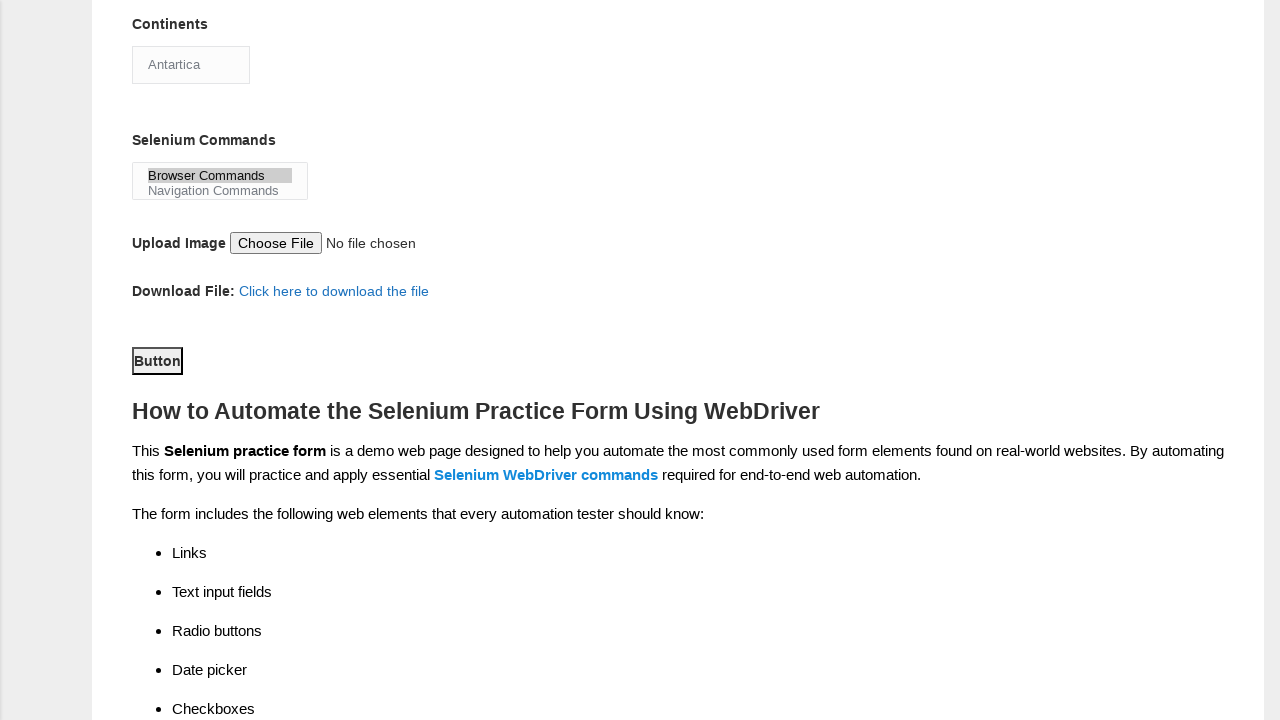